Tests checkbox and dropdown selection functionality on a practice automation page by clicking three checkboxes and selecting options from a dropdown menu

Starting URL: https://rahulshettyacademy.com/AutomationPractice/

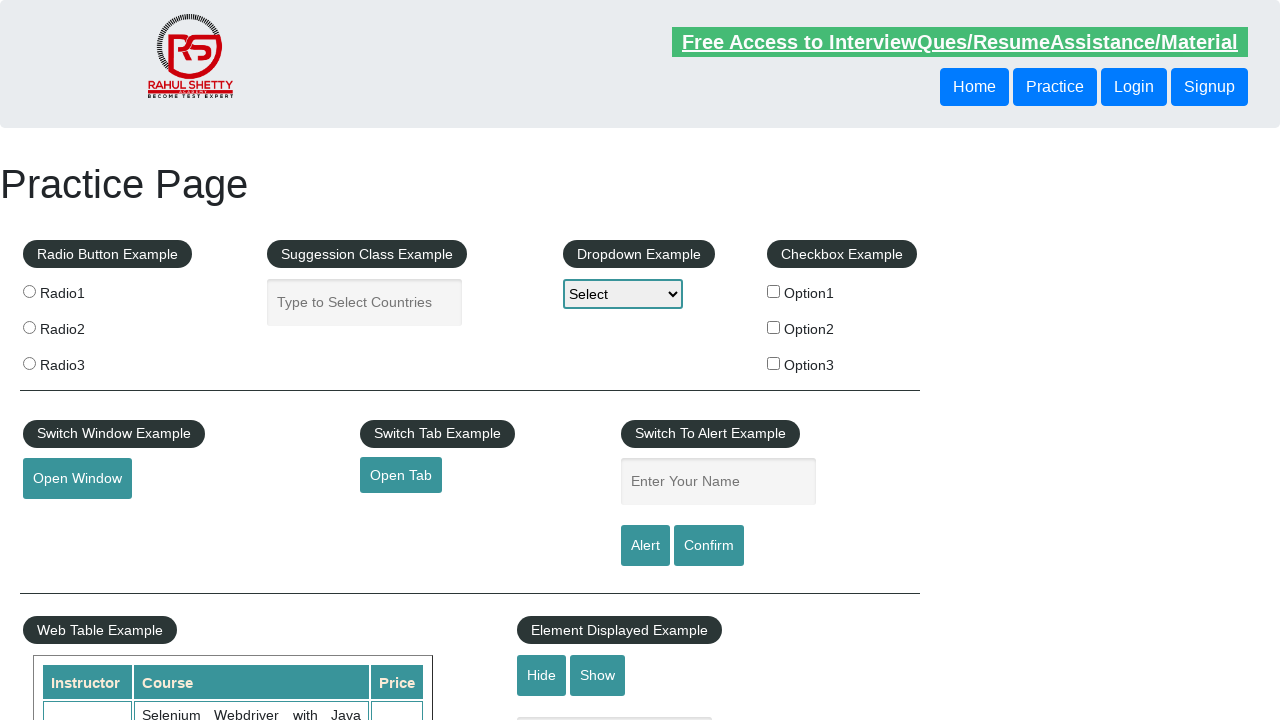

Clicked checkbox option 1 at (774, 291) on xpath=//input[@id='checkBoxOption1' and @value='option1']
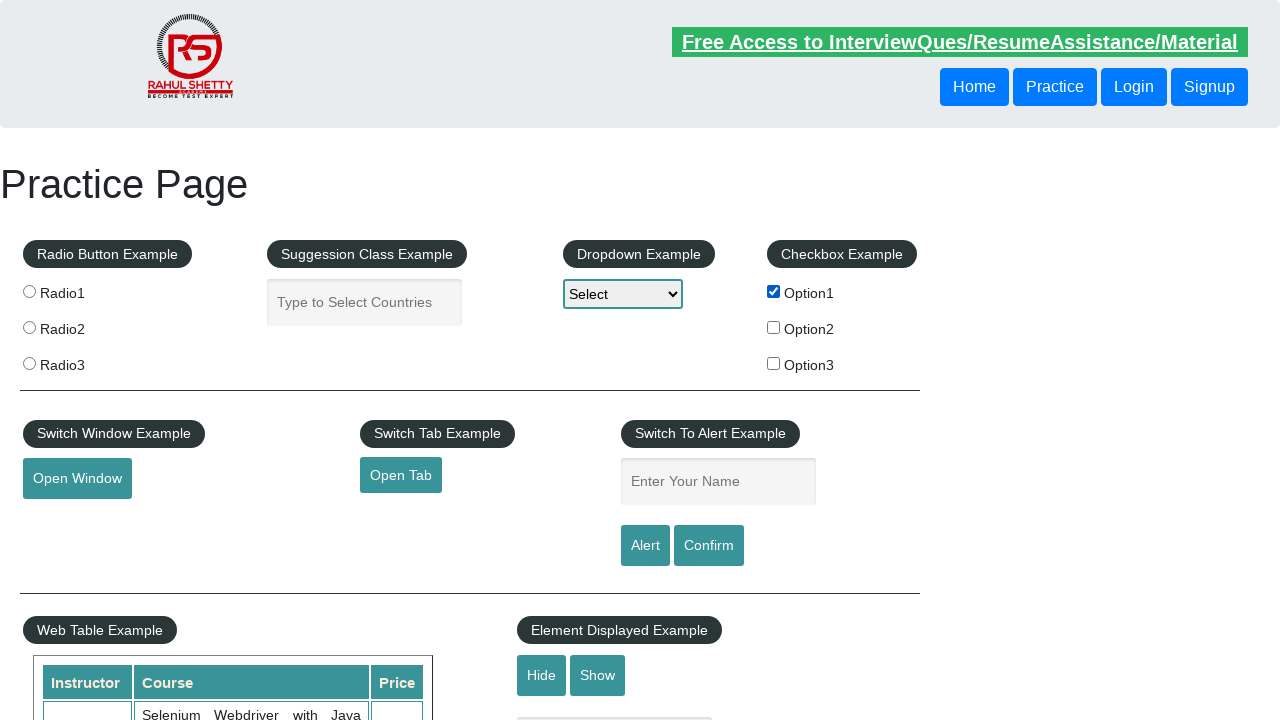

Clicked checkbox option 2 at (774, 327) on xpath=//input[starts-with(@id,'checkBoxOption2')]
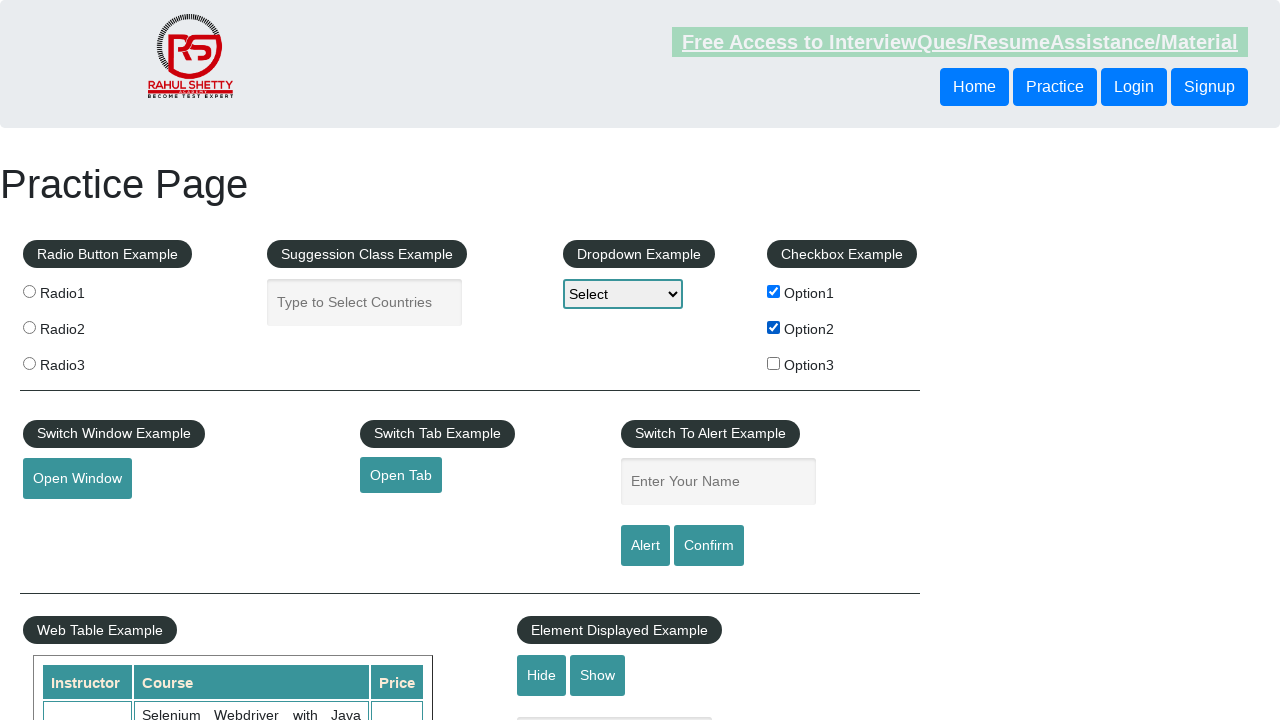

Clicked checkbox option 3 at (774, 363) on xpath=//input[@id='checkBoxOption3' and @value='option3']
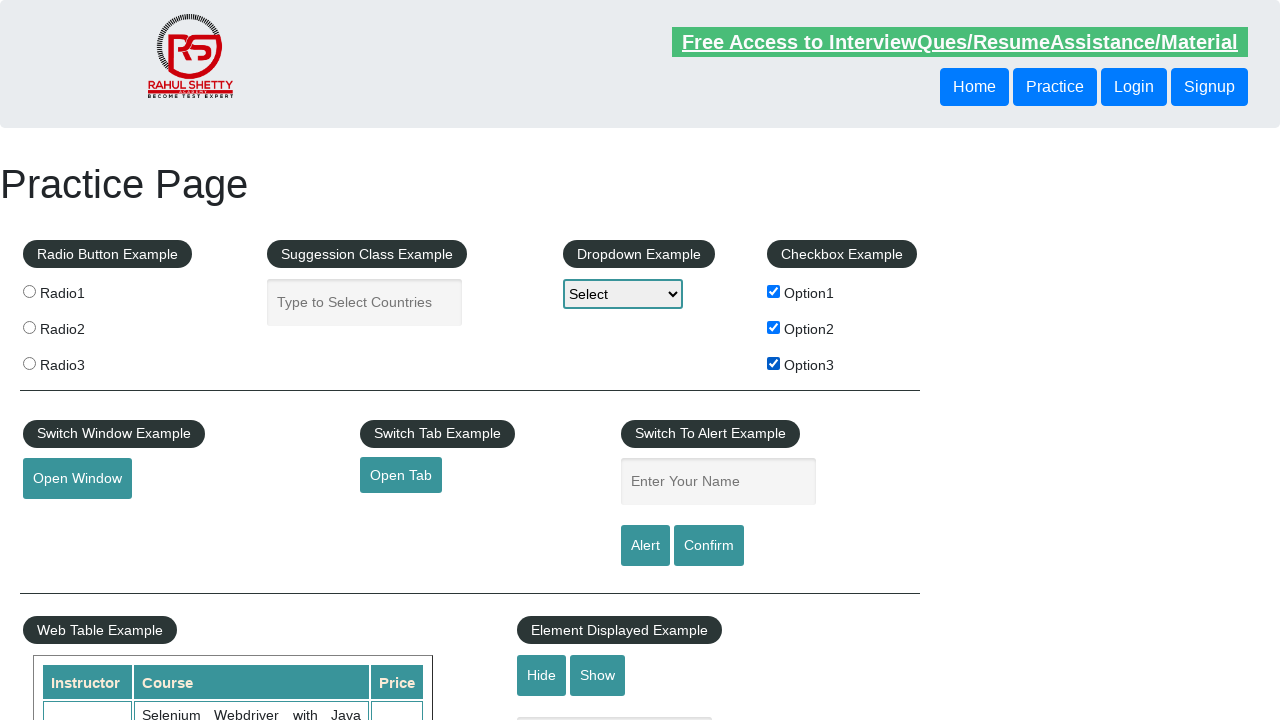

Clicked dropdown to open it at (623, 294) on xpath=//select[@id='dropdown-class-example']
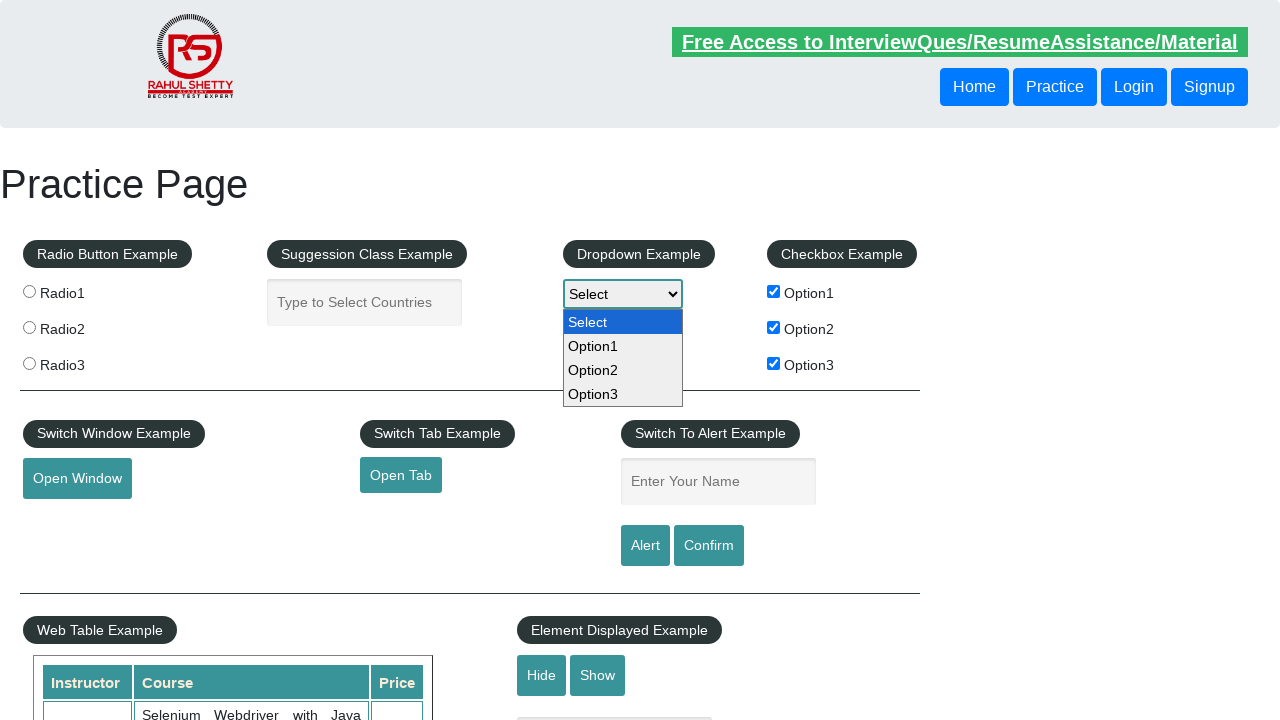

Selected option1 from dropdown on //select[@id='dropdown-class-example']
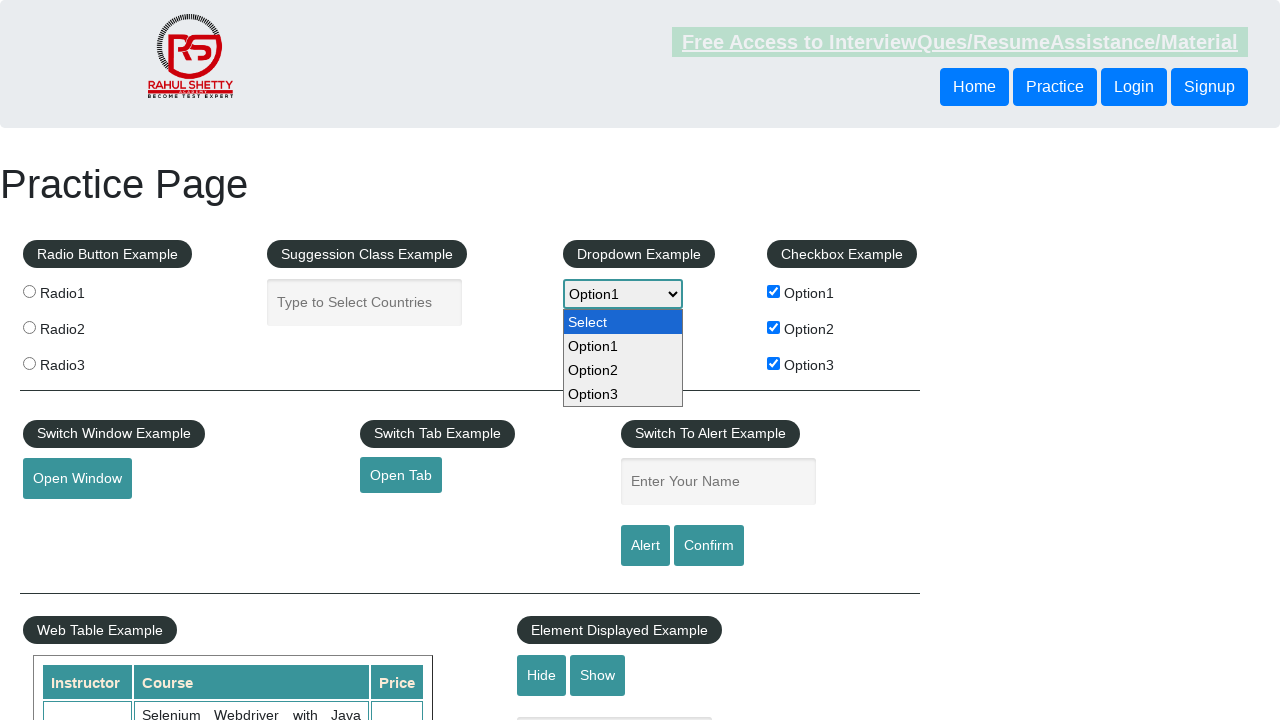

Clicked dropdown to open it again at (623, 294) on xpath=//select[@id='dropdown-class-example']
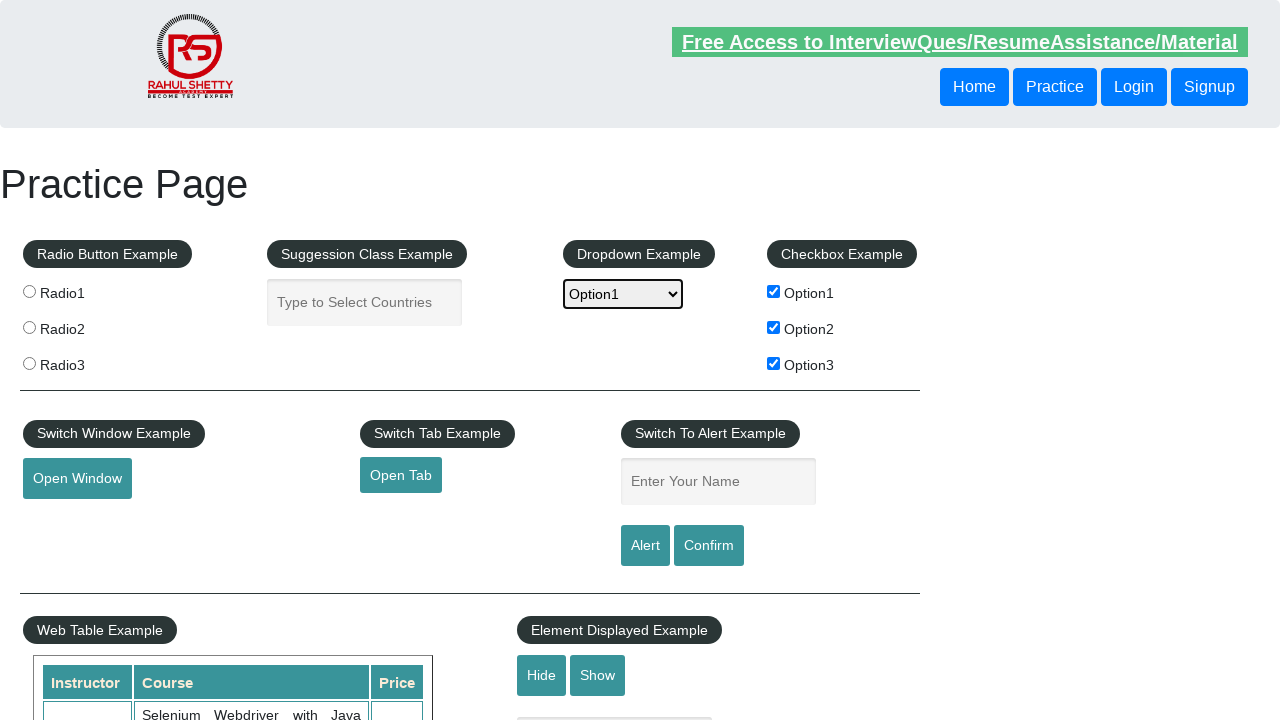

Selected option2 from dropdown on //select[@id='dropdown-class-example']
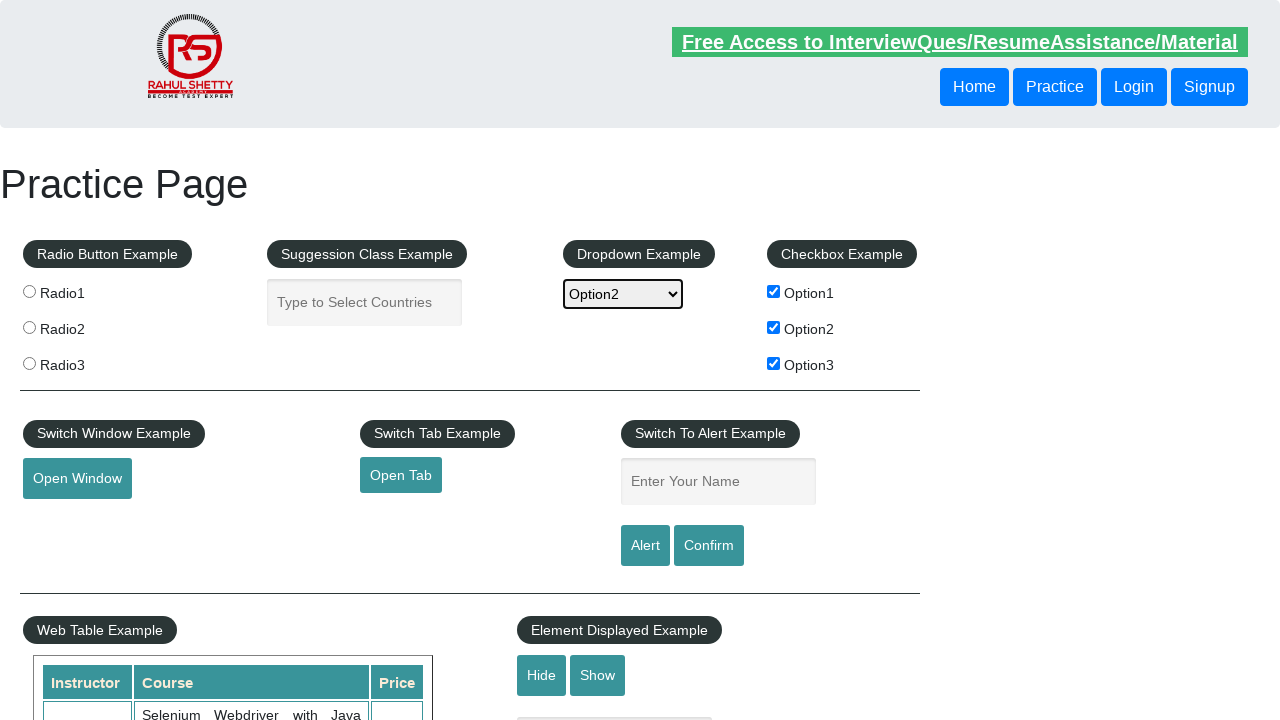

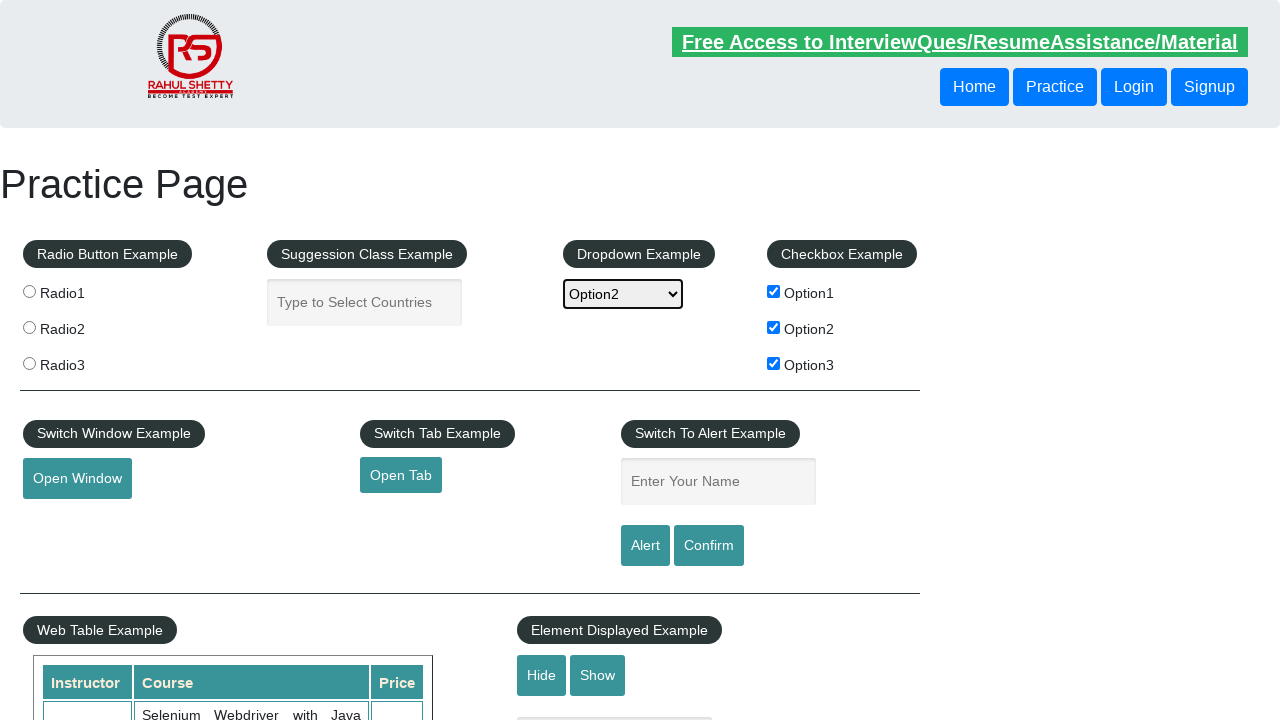